Tests an explicit wait exercise by waiting for a price to reach $100, clicking a book button, reading a dynamic value, calculating an answer using a mathematical formula (log of absolute value of 12*sin(x)), filling in the answer, and submitting the form.

Starting URL: http://suninjuly.github.io/explicit_wait2.html

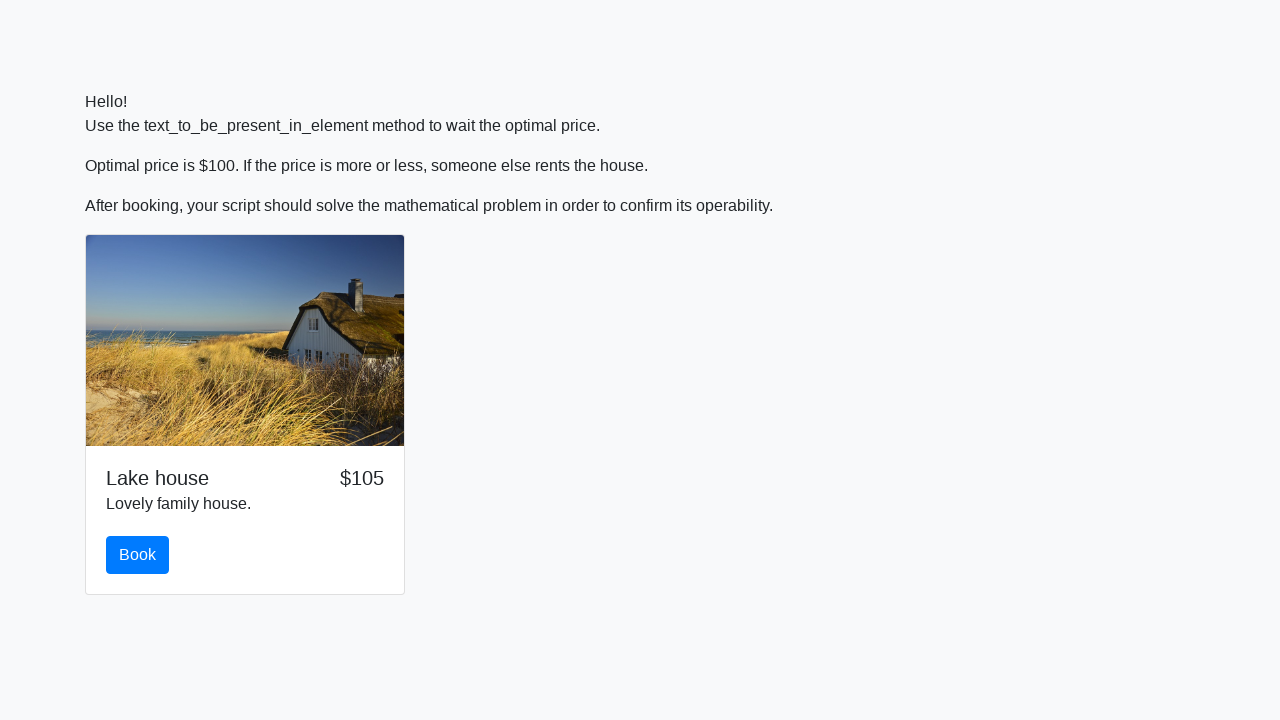

Waited for price to reach $100
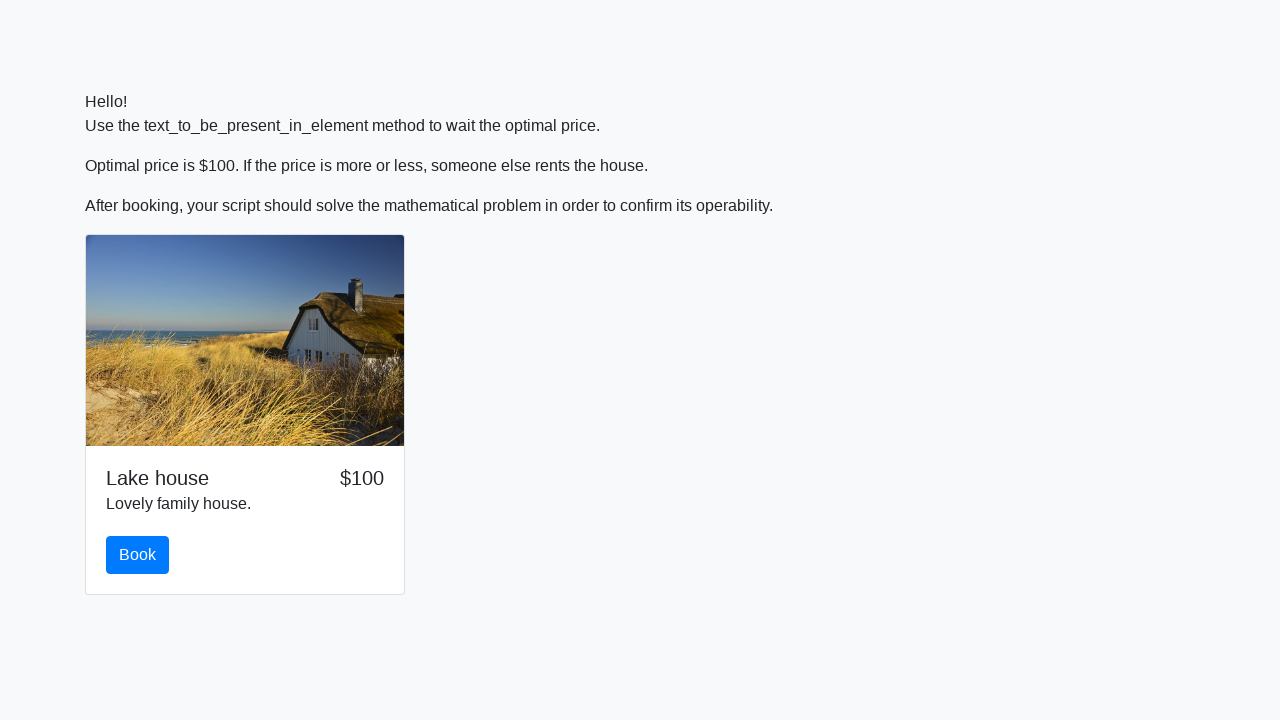

Clicked the book button at (138, 555) on #book
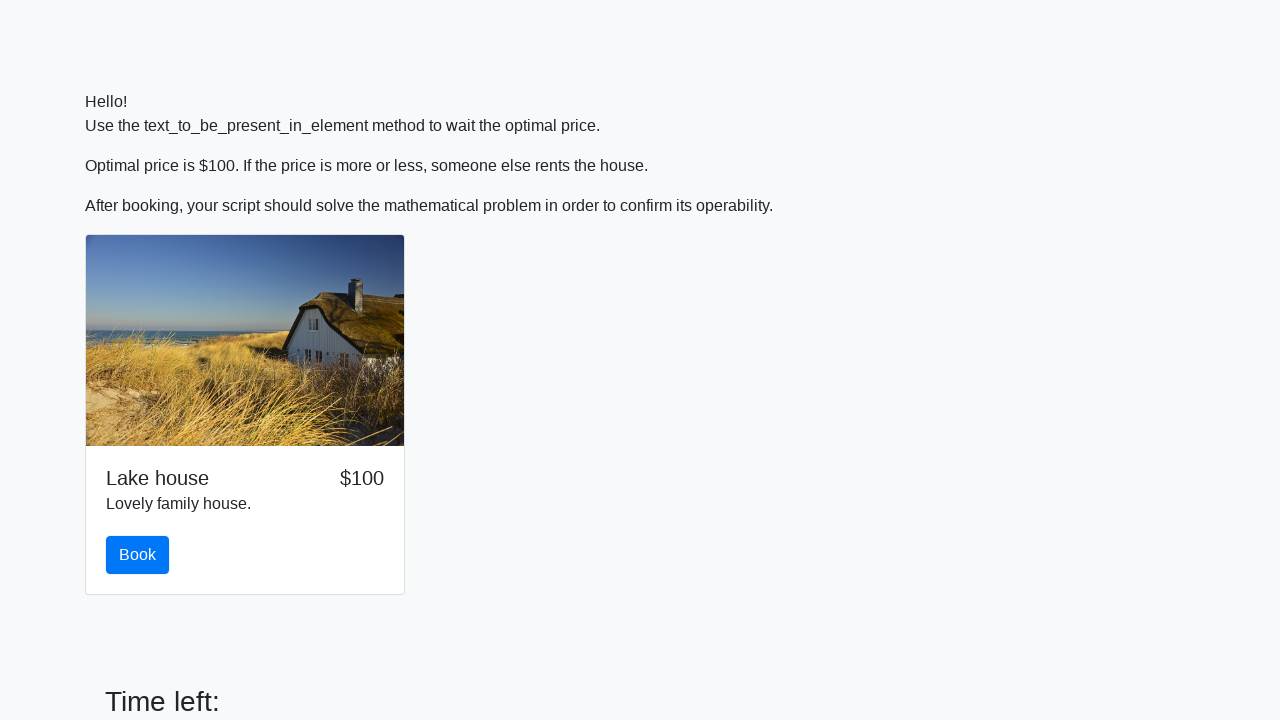

Read dynamic value from input_value element: 163
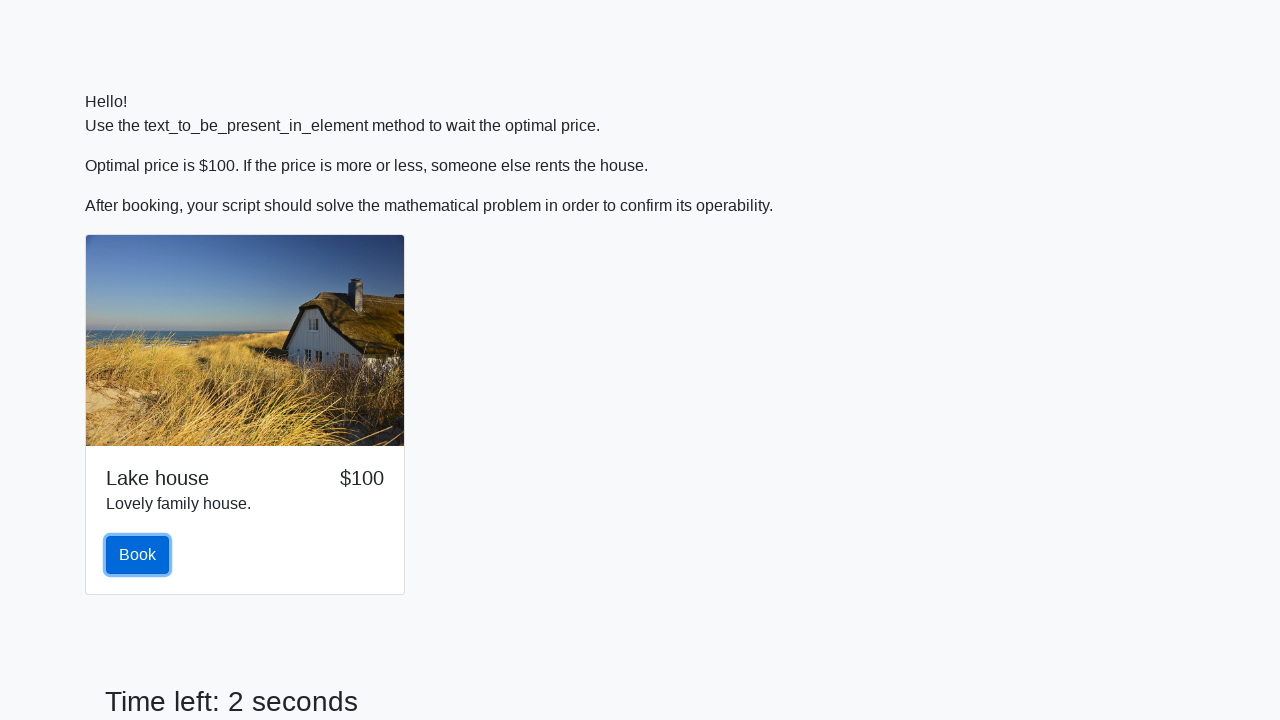

Calculated answer using formula log(abs(12*sin(x))): 1.449016102475939
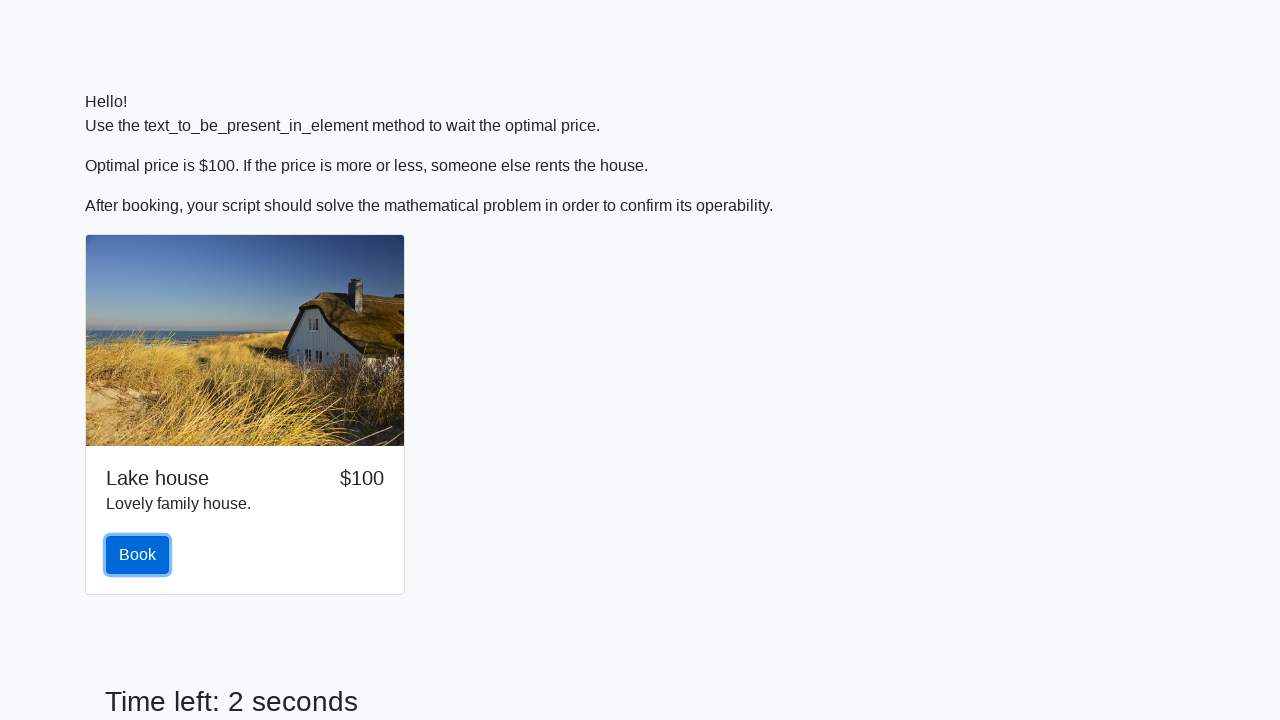

Filled answer field with calculated value: 1.449016102475939 on #answer
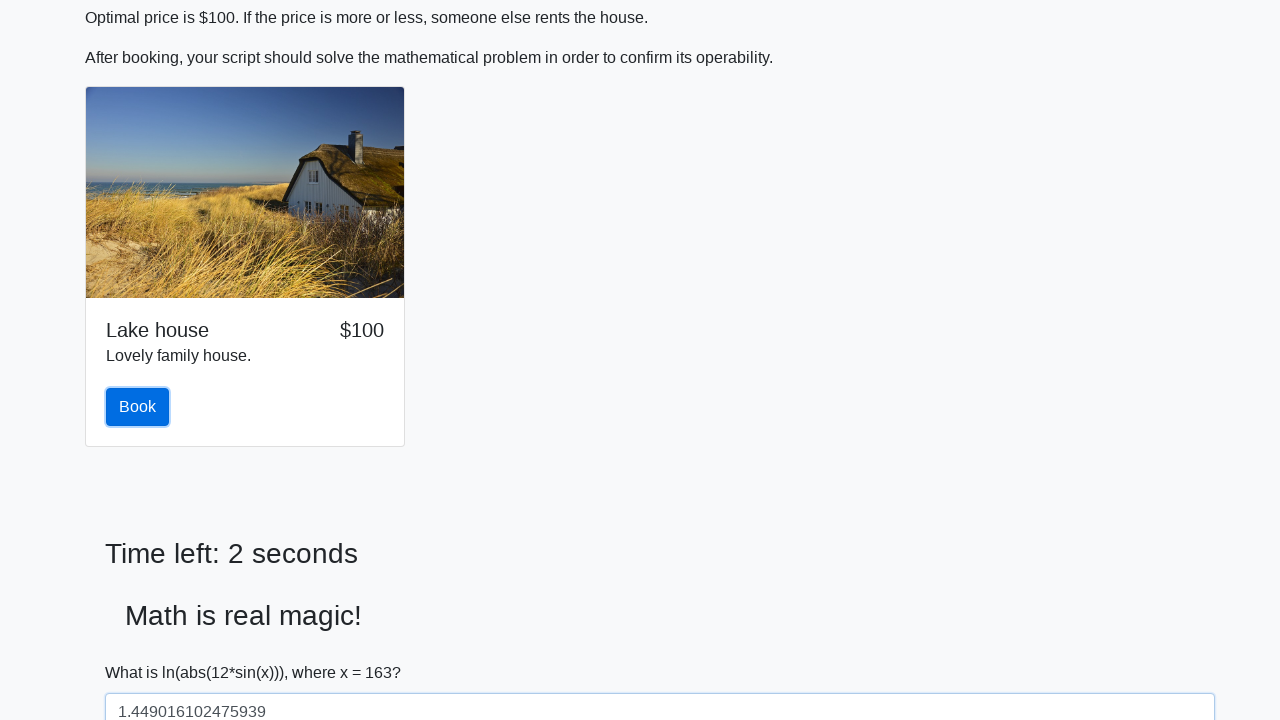

Clicked submit button to submit the form at (143, 651) on button[type='submit']
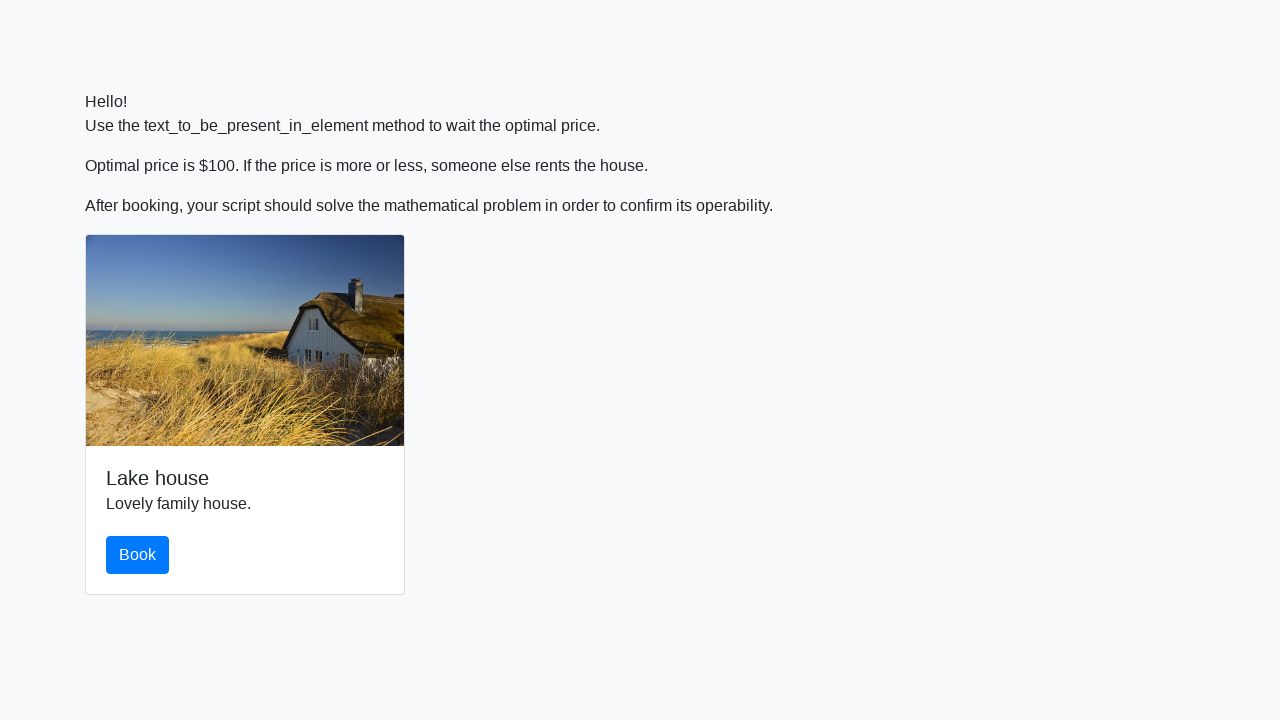

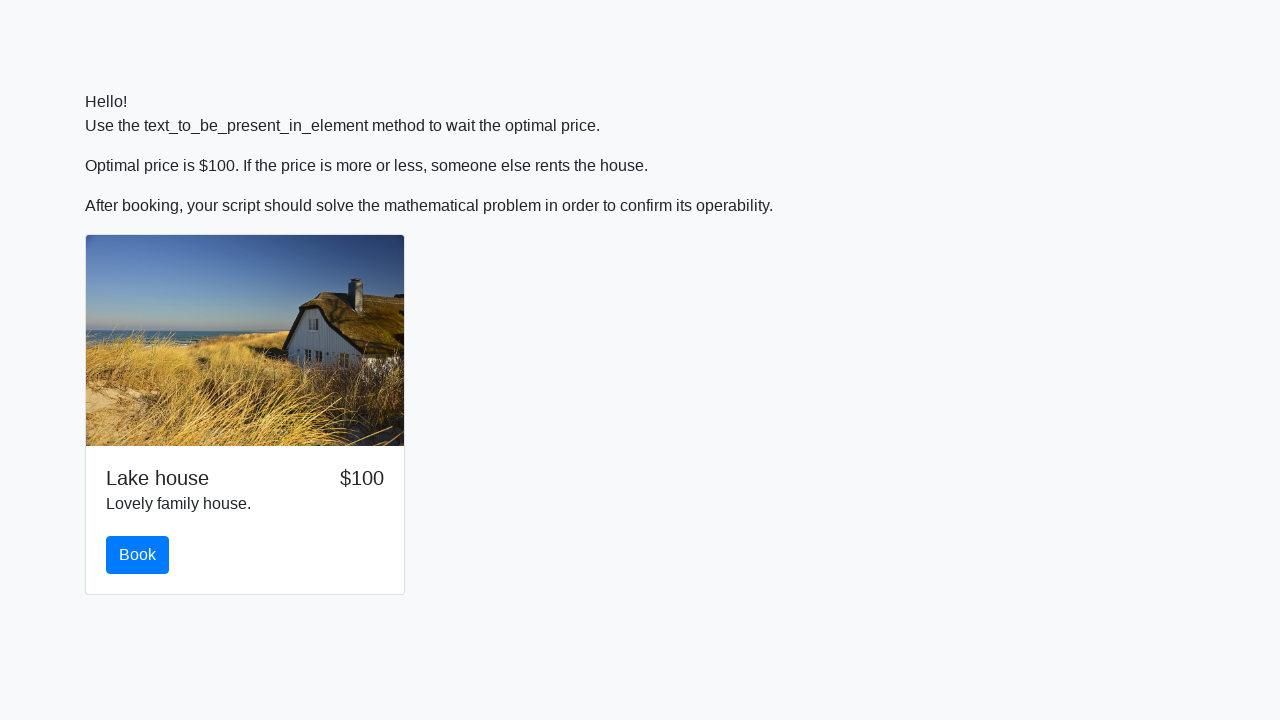